Tests date picker functionality by selecting a specific date (January 3rd, 1999) using year, month, and day dropdowns/selectors.

Starting URL: https://demoqa.com/date-picker

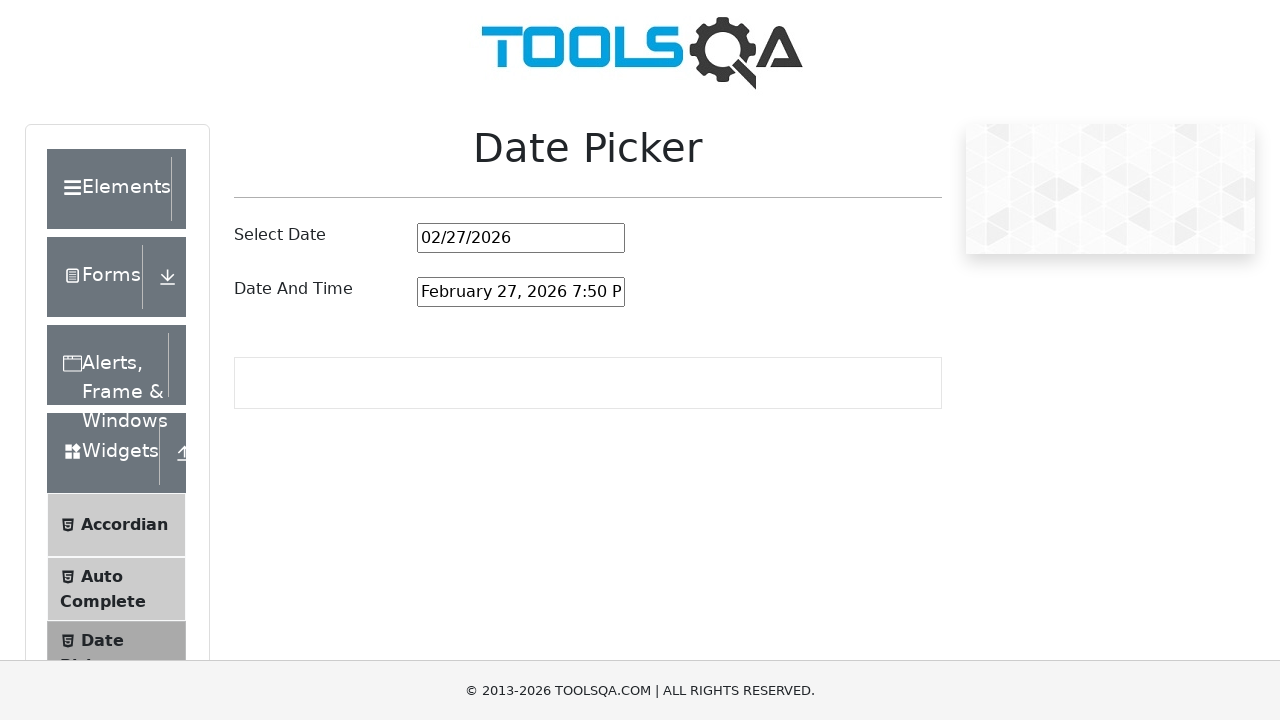

Clicked on the date picker input to open the calendar at (521, 238) on #datePickerMonthYearInput
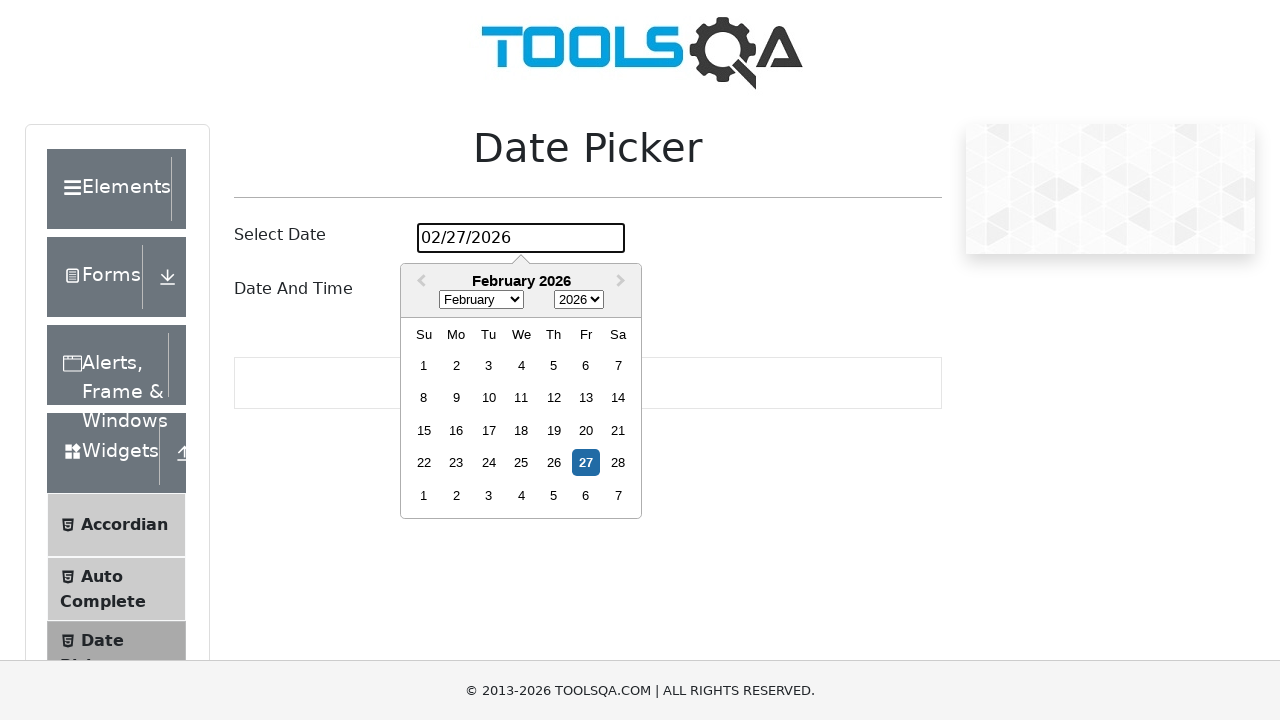

Selected year 1999 from the year dropdown on .react-datepicker__year-select
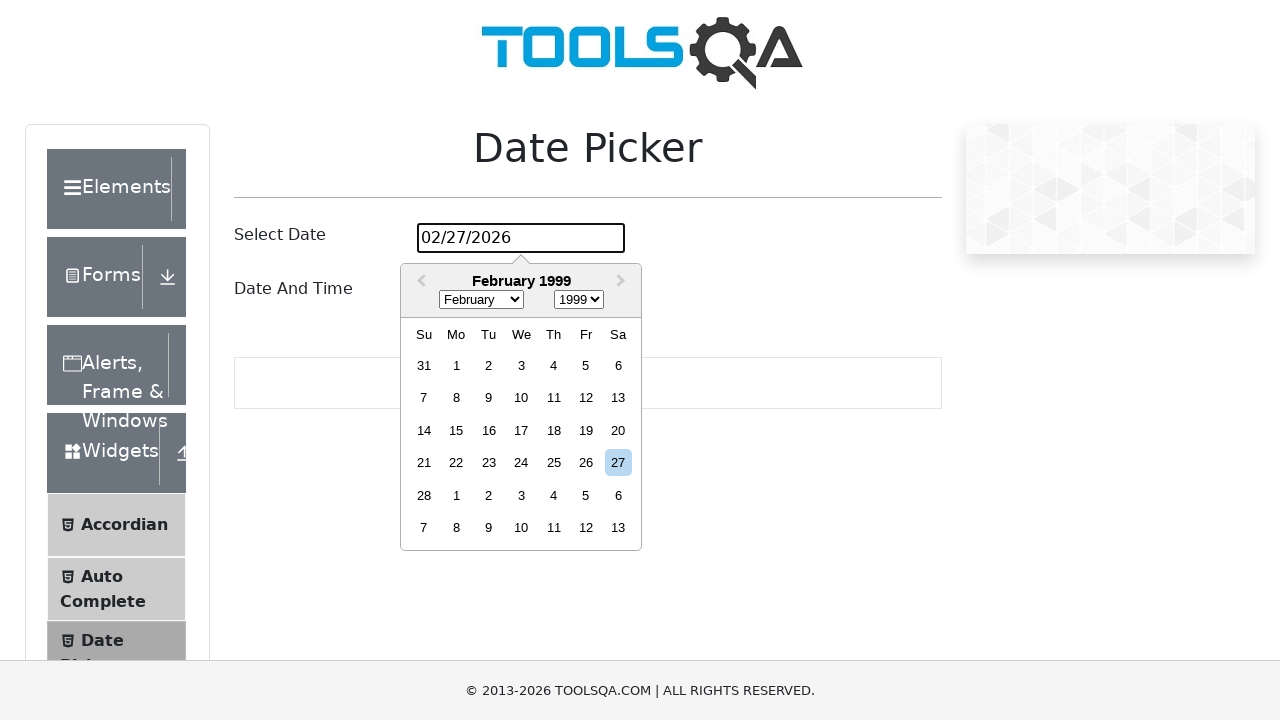

Clicked on the date picker input to ensure calendar is open for month selection at (521, 238) on #datePickerMonthYearInput
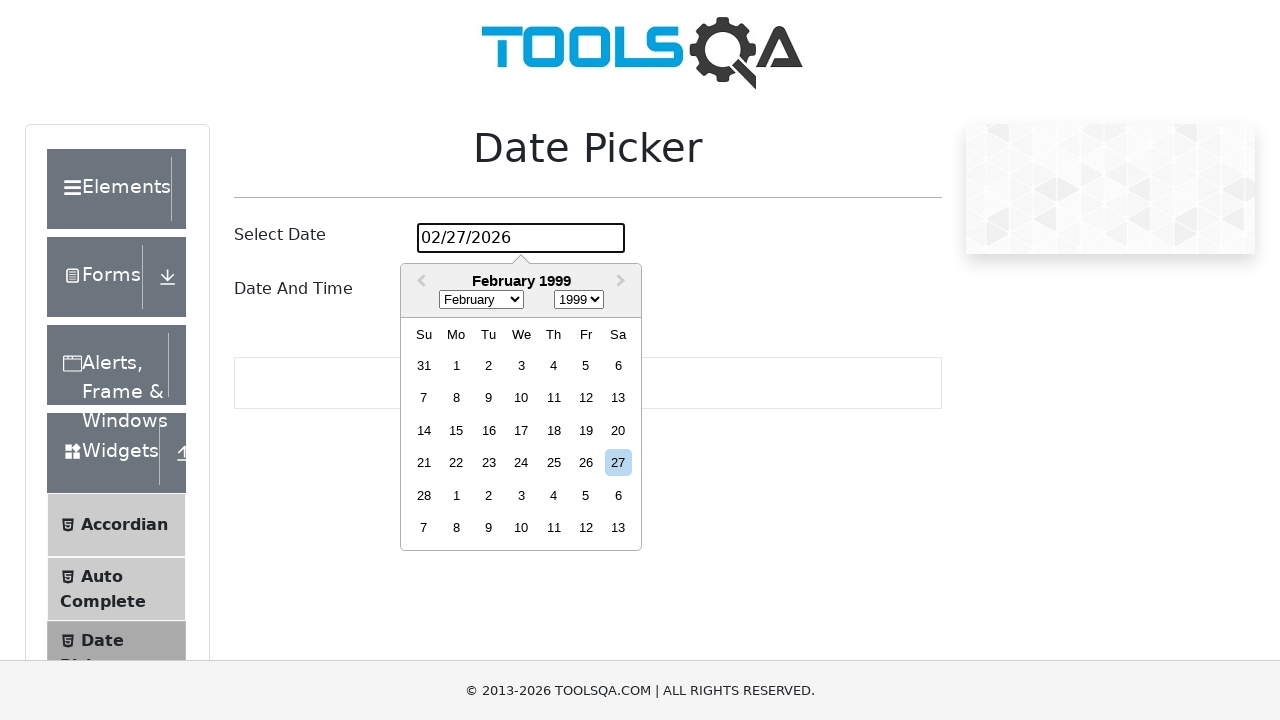

Selected January (month 0) from the month dropdown on .react-datepicker__month-select
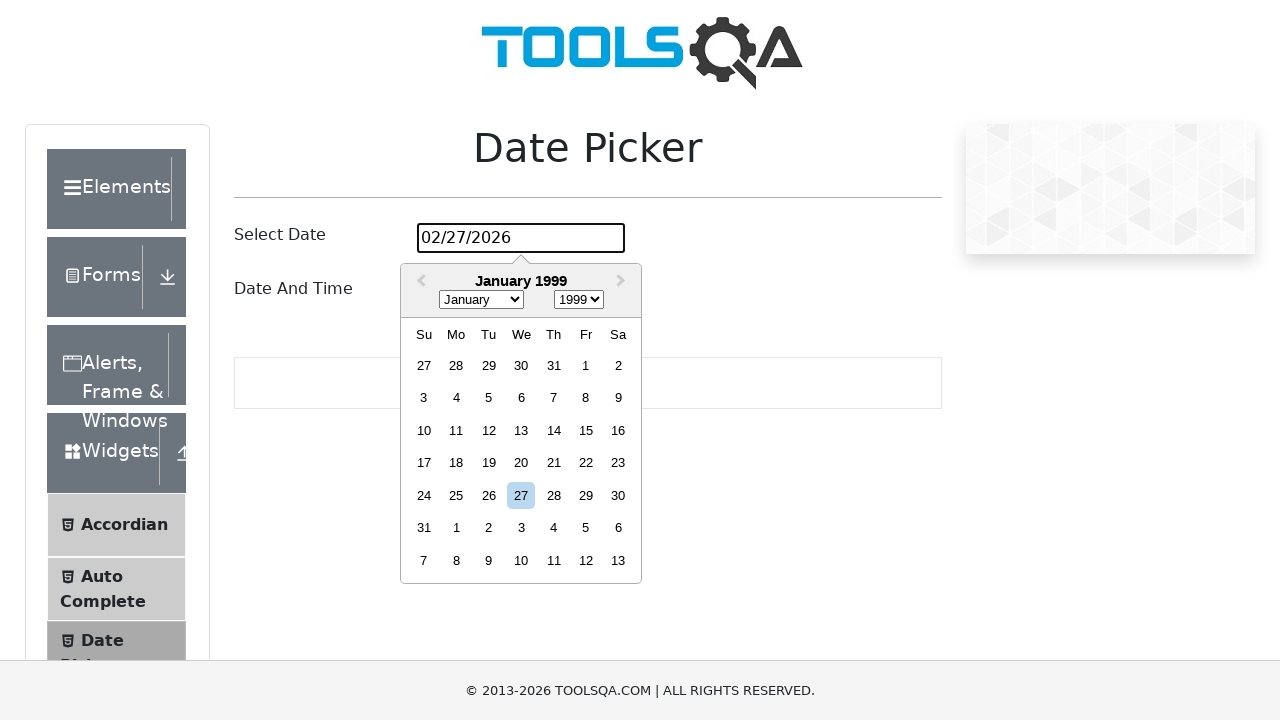

Clicked on the date picker input to ensure calendar is open for day selection at (521, 238) on #datePickerMonthYearInput
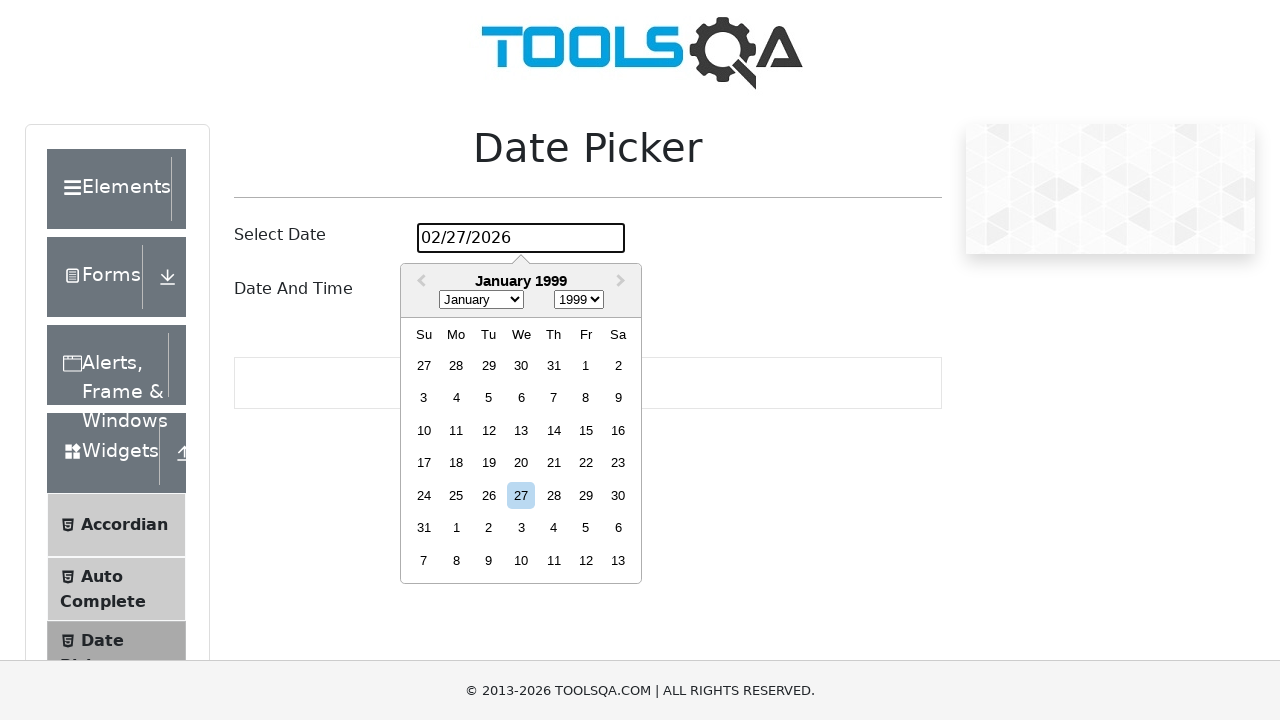

Selected January 3rd, 1999 from the calendar at (424, 398) on [aria-label='Choose Sunday, January 3rd, 1999']
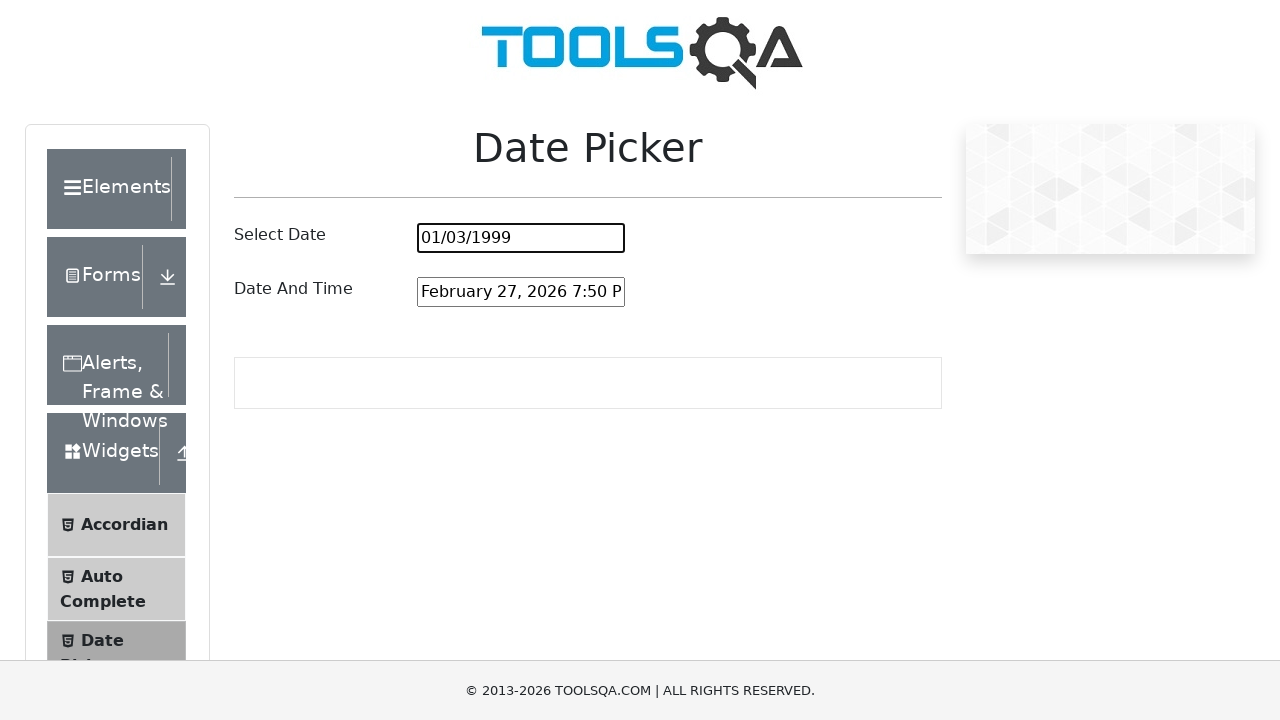

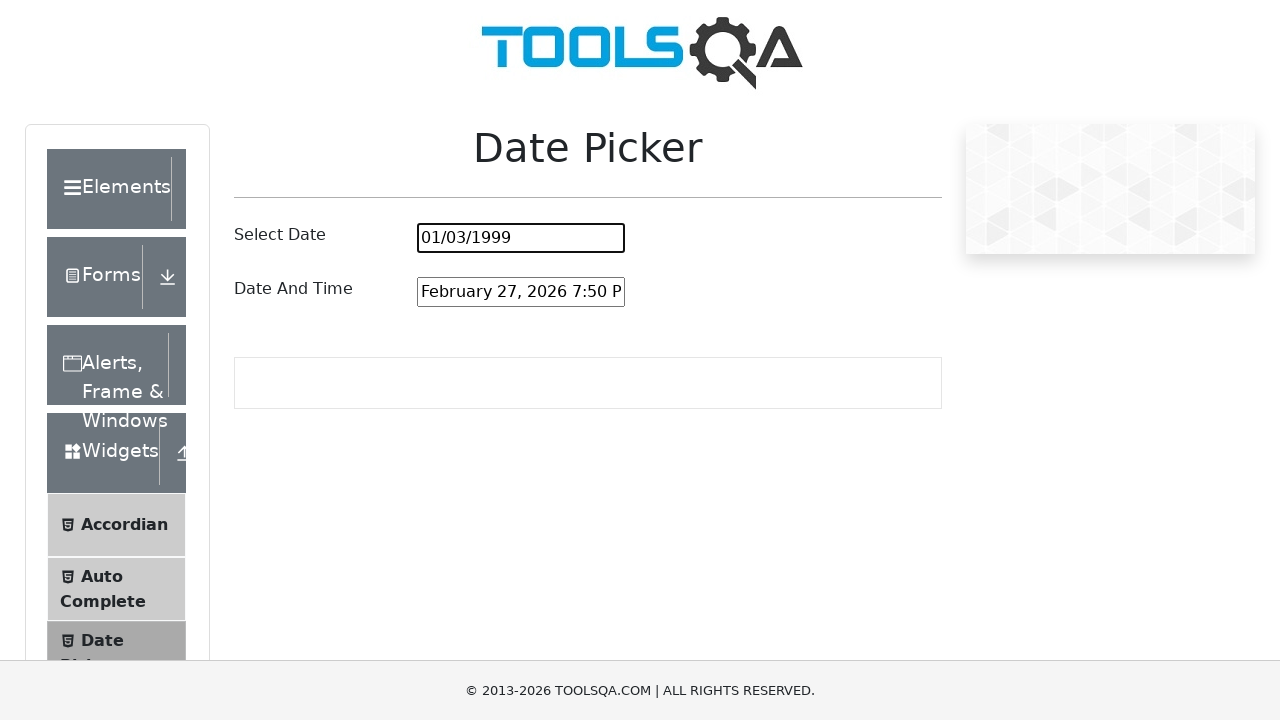